Navigates to the Argentinos Juniors squad page on FotMob and verifies that the squad table with player rows loads correctly.

Starting URL: https://www.fotmob.com/teams/10086/squad/argentinos-juniors

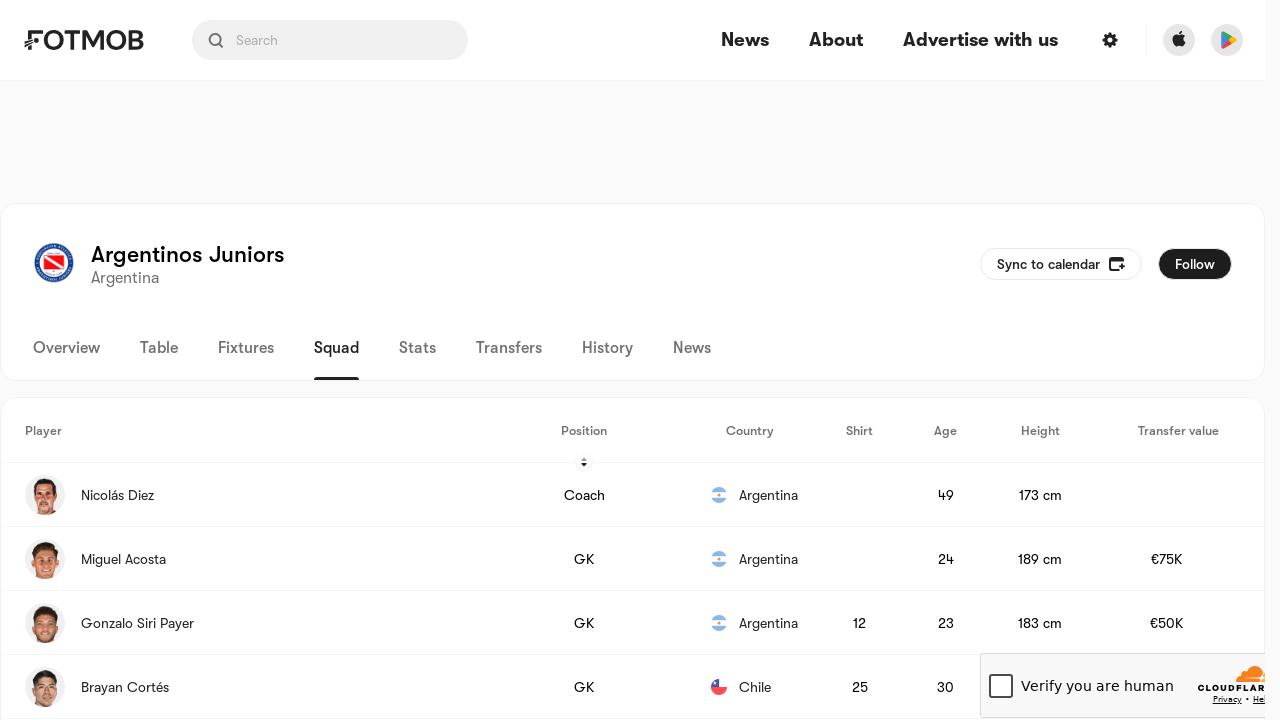

Navigated to Argentinos Juniors squad page on FotMob
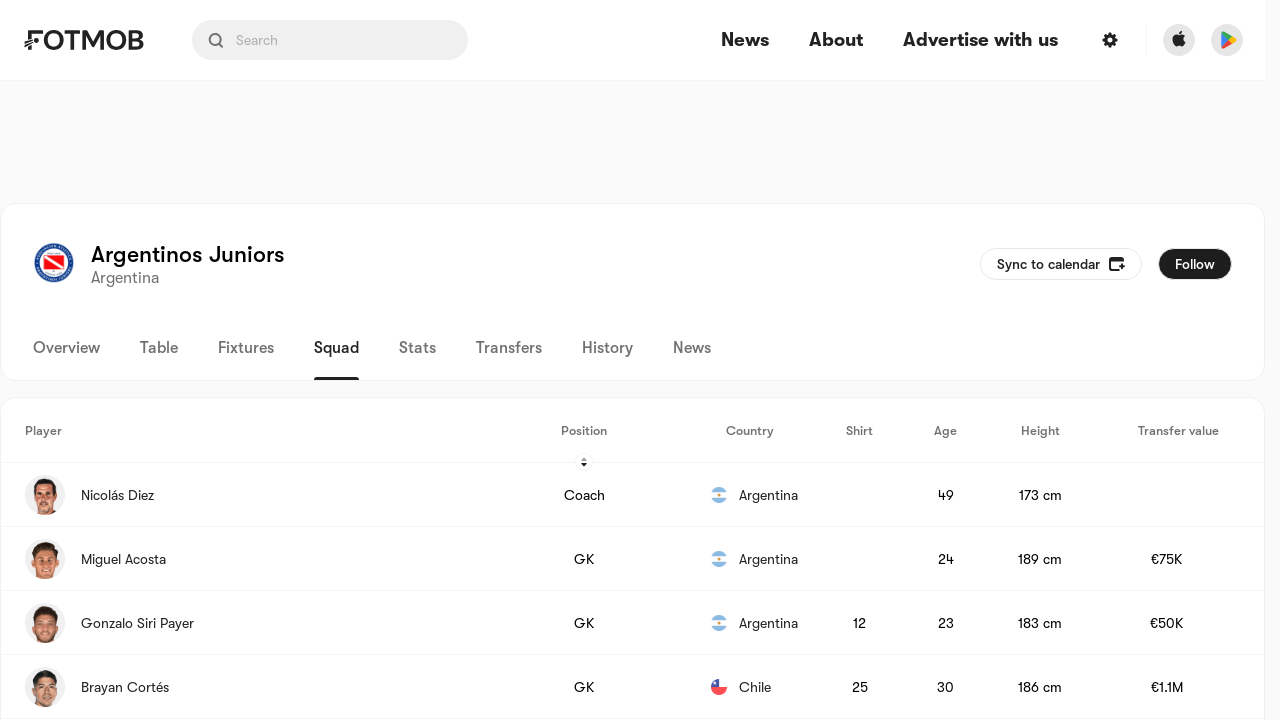

Squad table with player rows loaded successfully
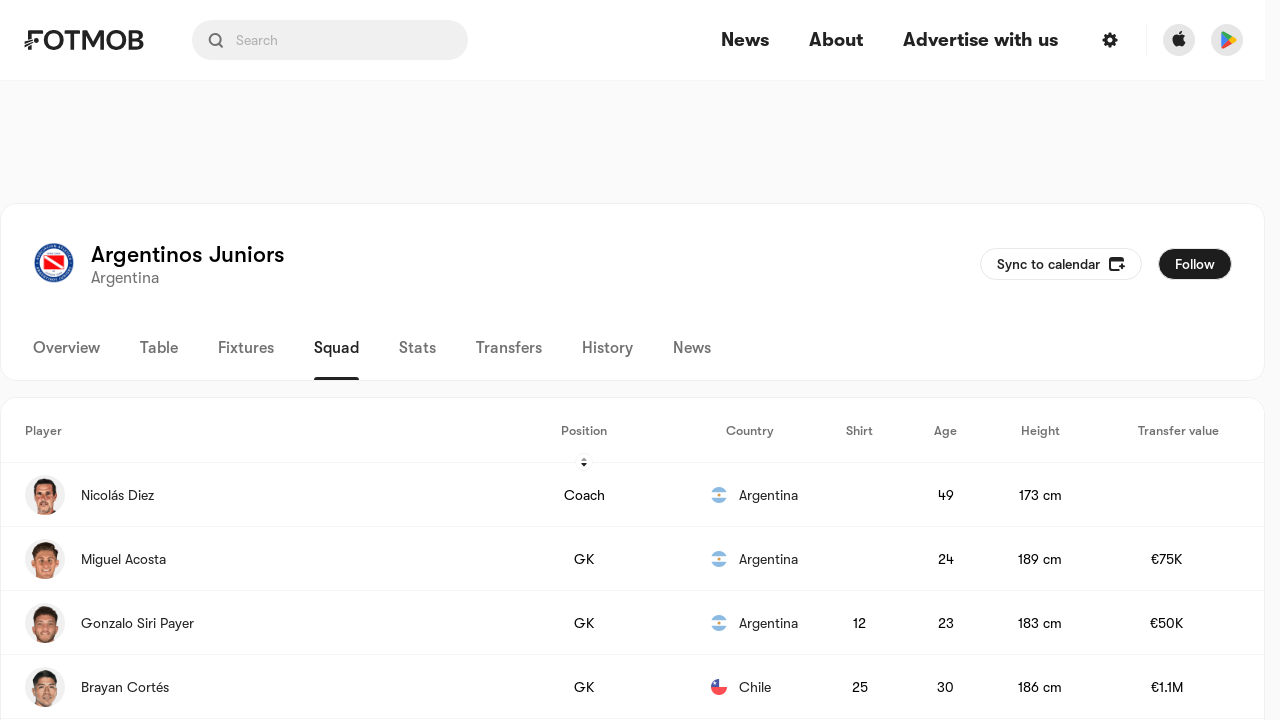

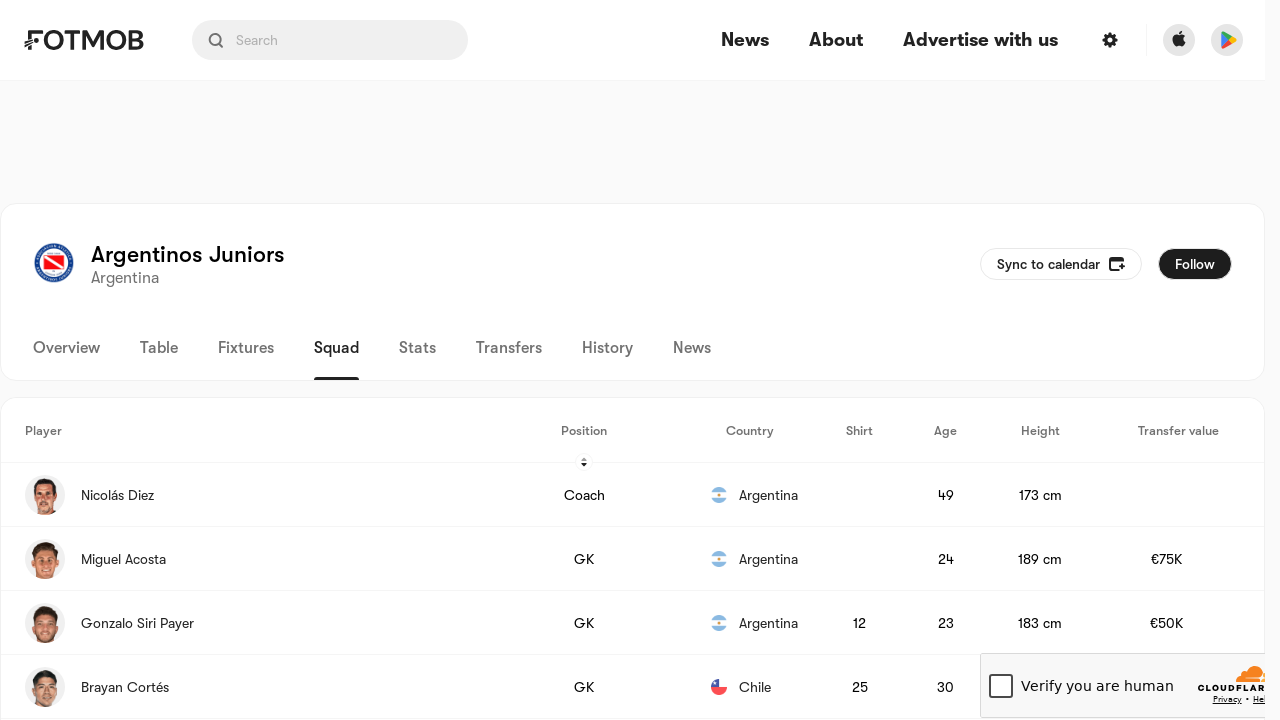